Tests closing a modal dialog by dispatching a keyboard event via JavaScript

Starting URL: https://testpages.eviltester.com/styled/alerts/fake-alert-test.html

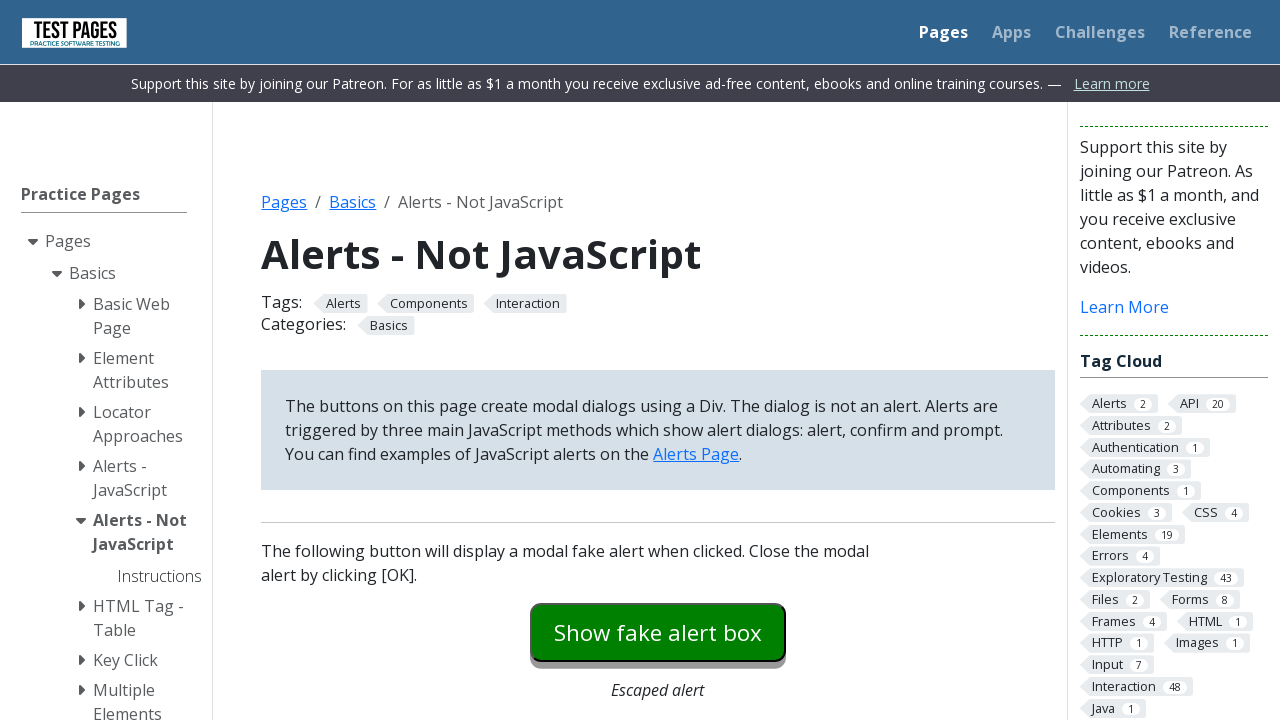

Clicked modal dialog button to open dialog at (658, 360) on #modaldialog
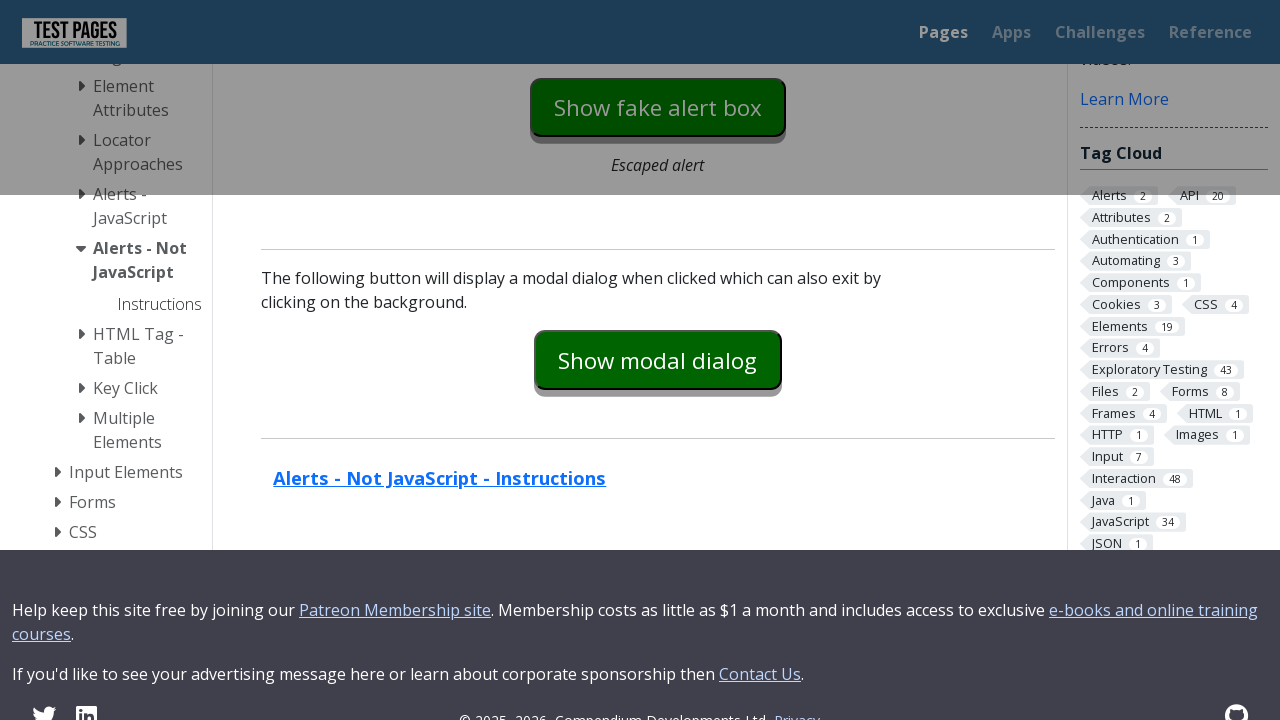

Dispatched keyboard event (Esc key) to document to close dialog
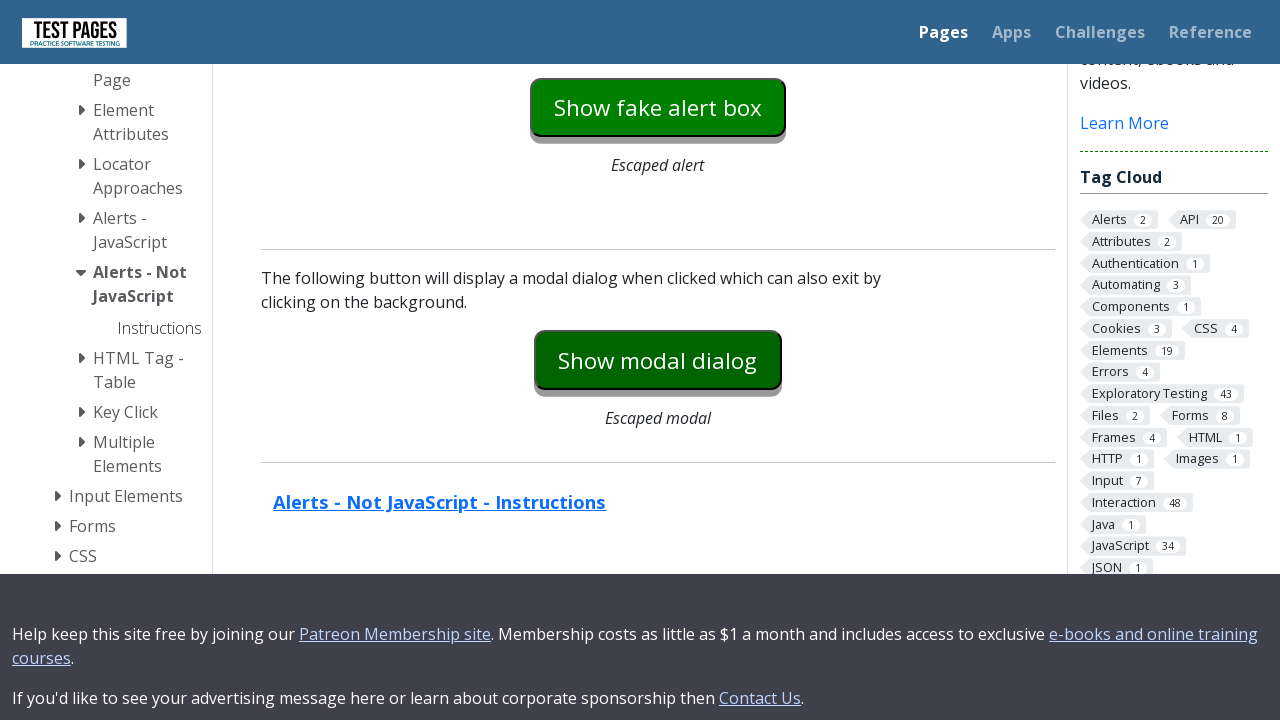

Verified modal dialog is hidden
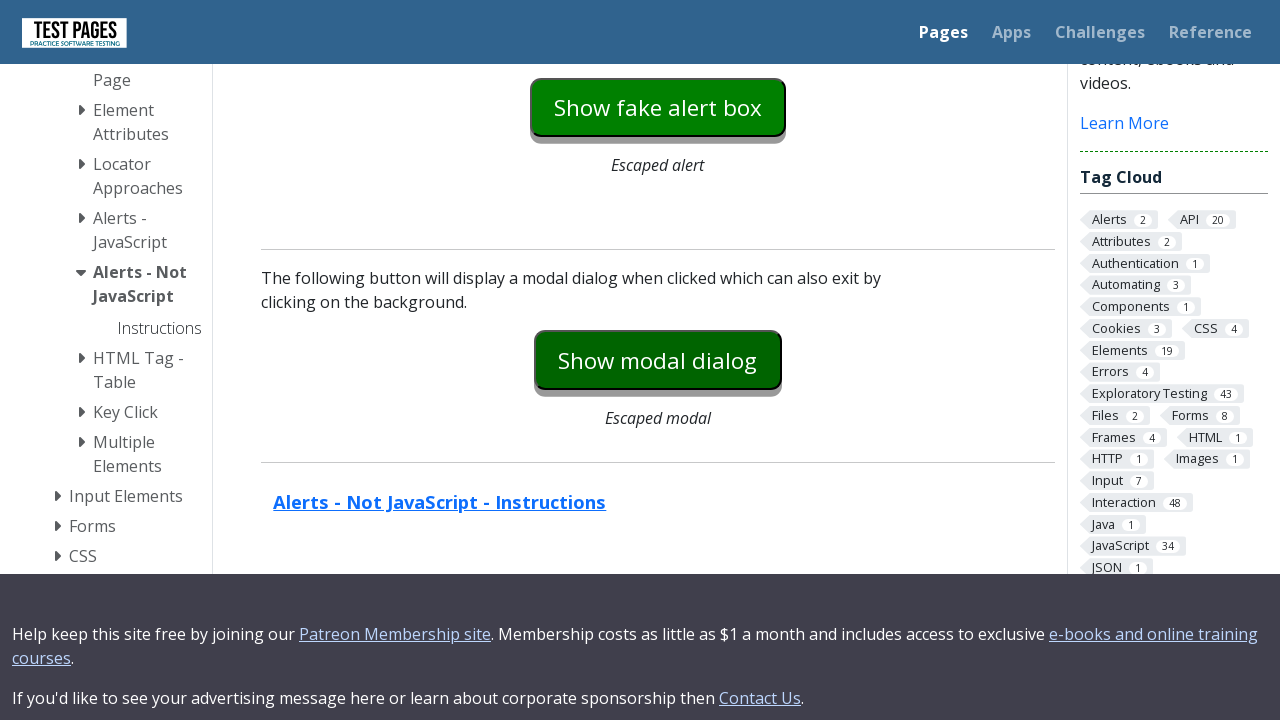

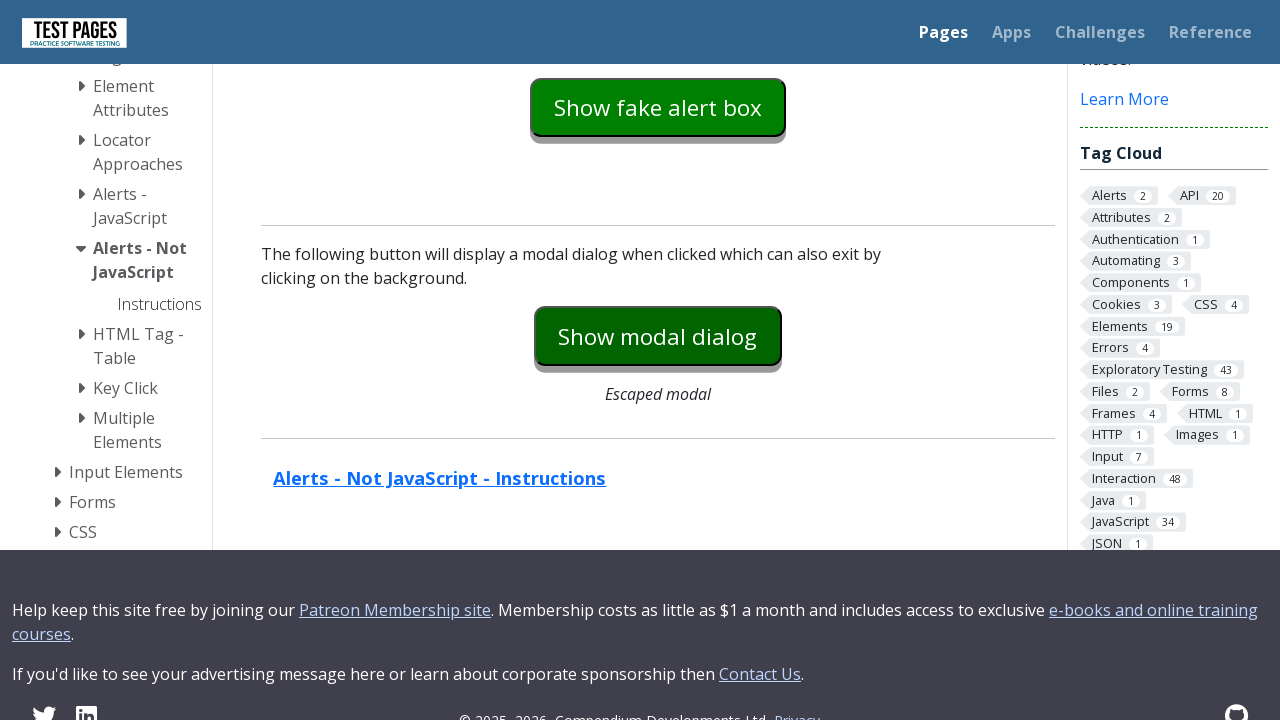